Tests click and drag selection functionality by selecting multiple consecutive items through click and hold action

Starting URL: https://automationfc.github.io/jquery-selectable/

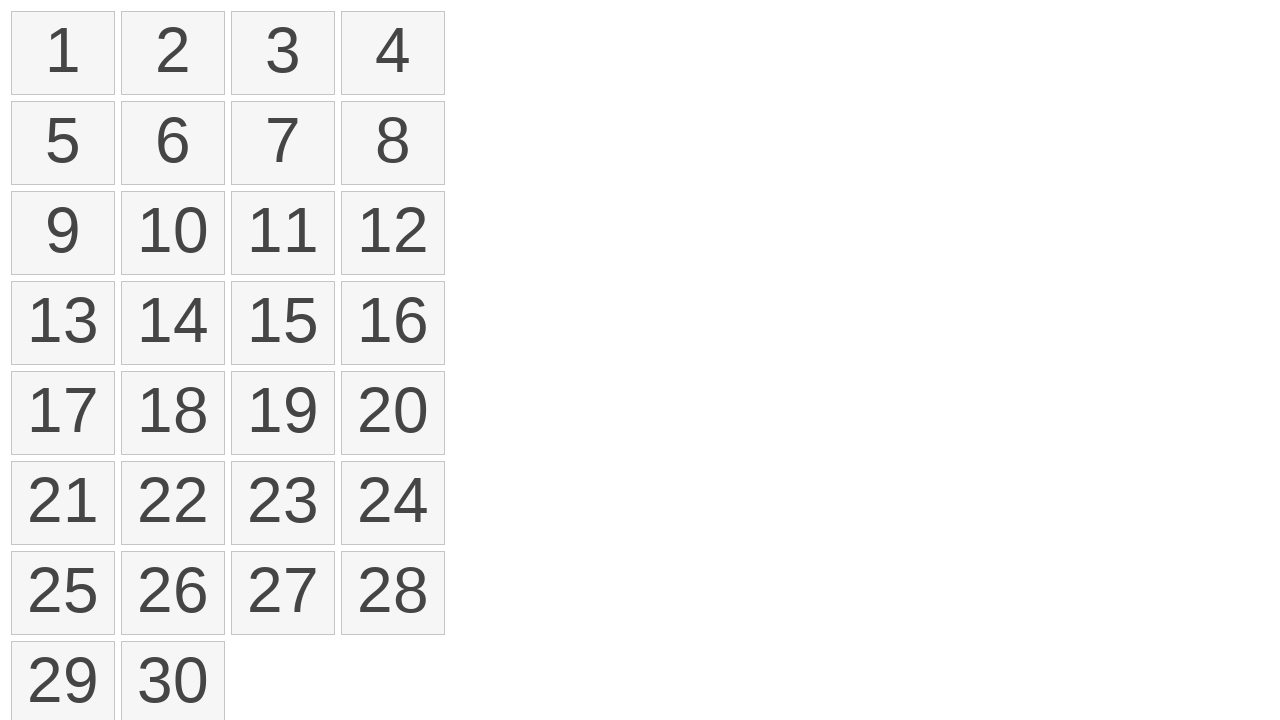

Located all selectable items on the page
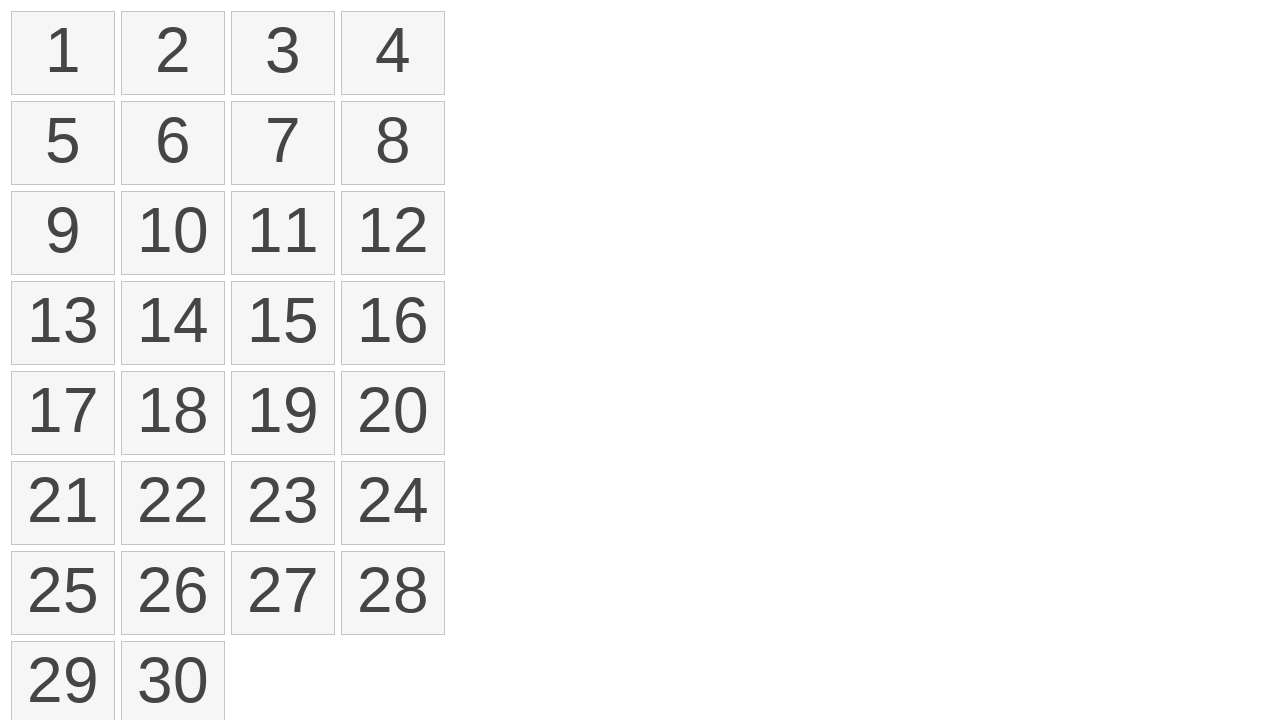

Selected first item from the list
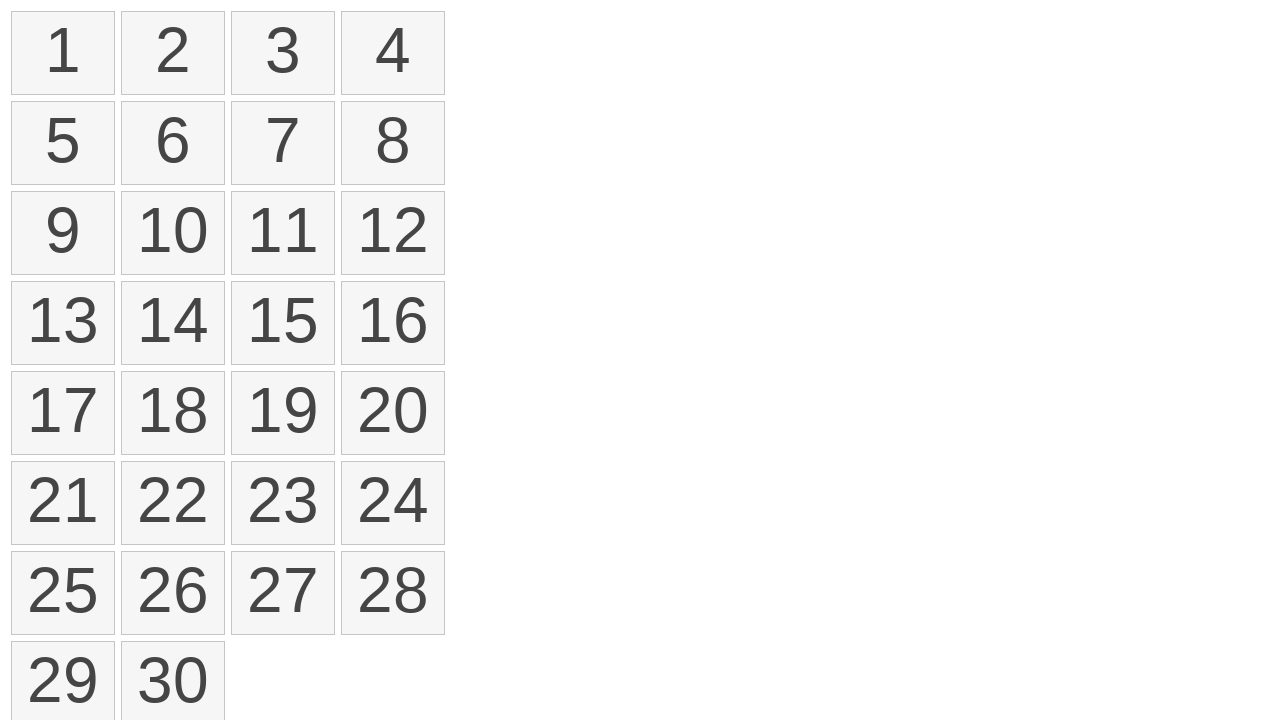

Moved mouse to first item position at (16, 16)
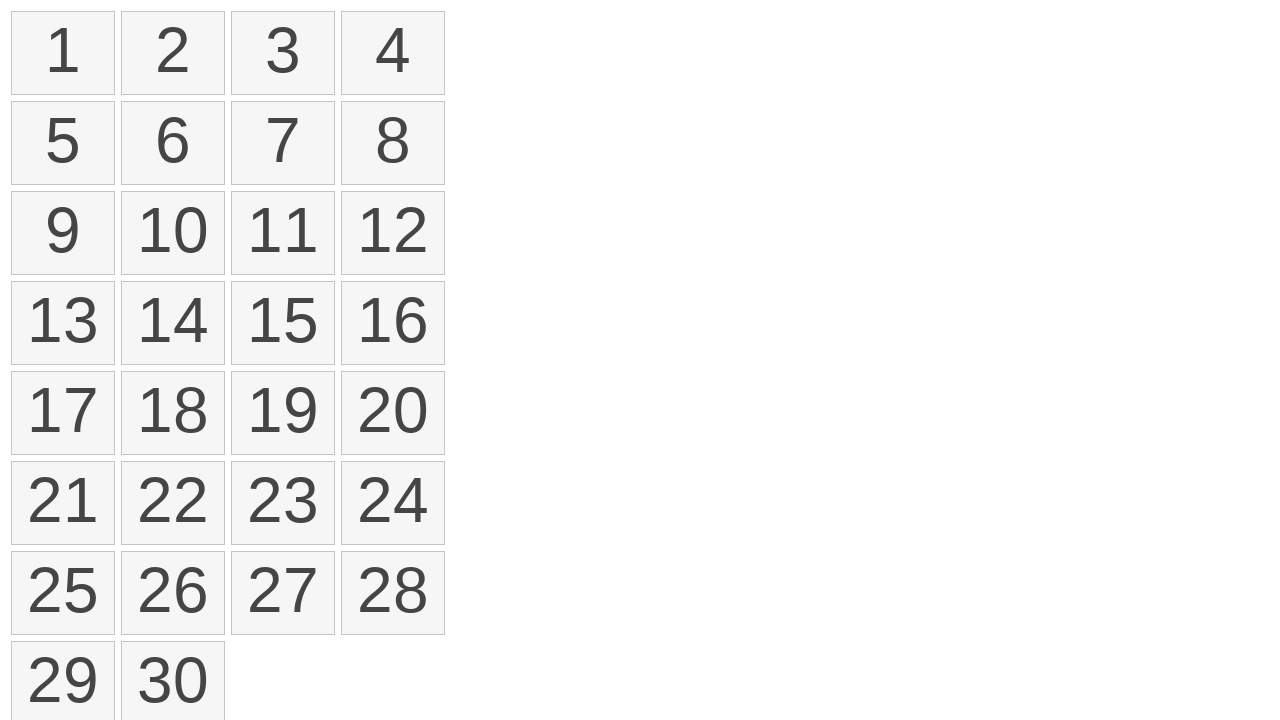

Pressed and held mouse button down on first item at (16, 16)
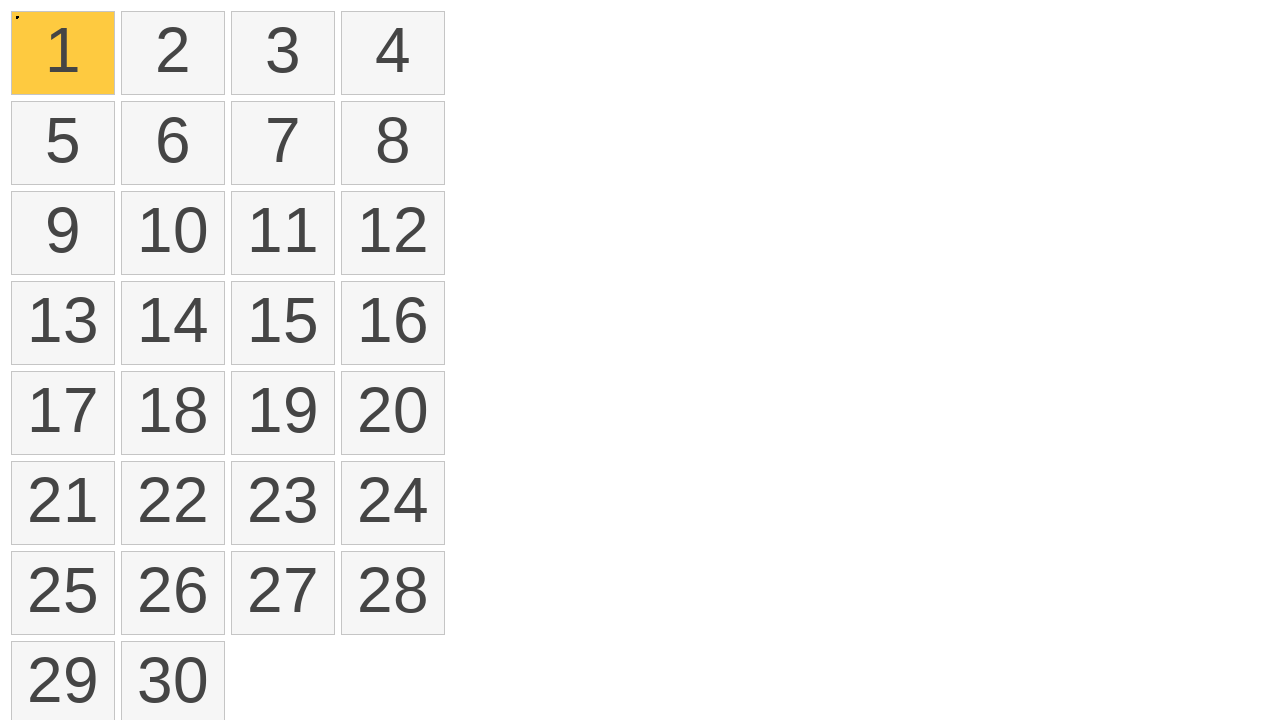

Selected fourth item as drag target
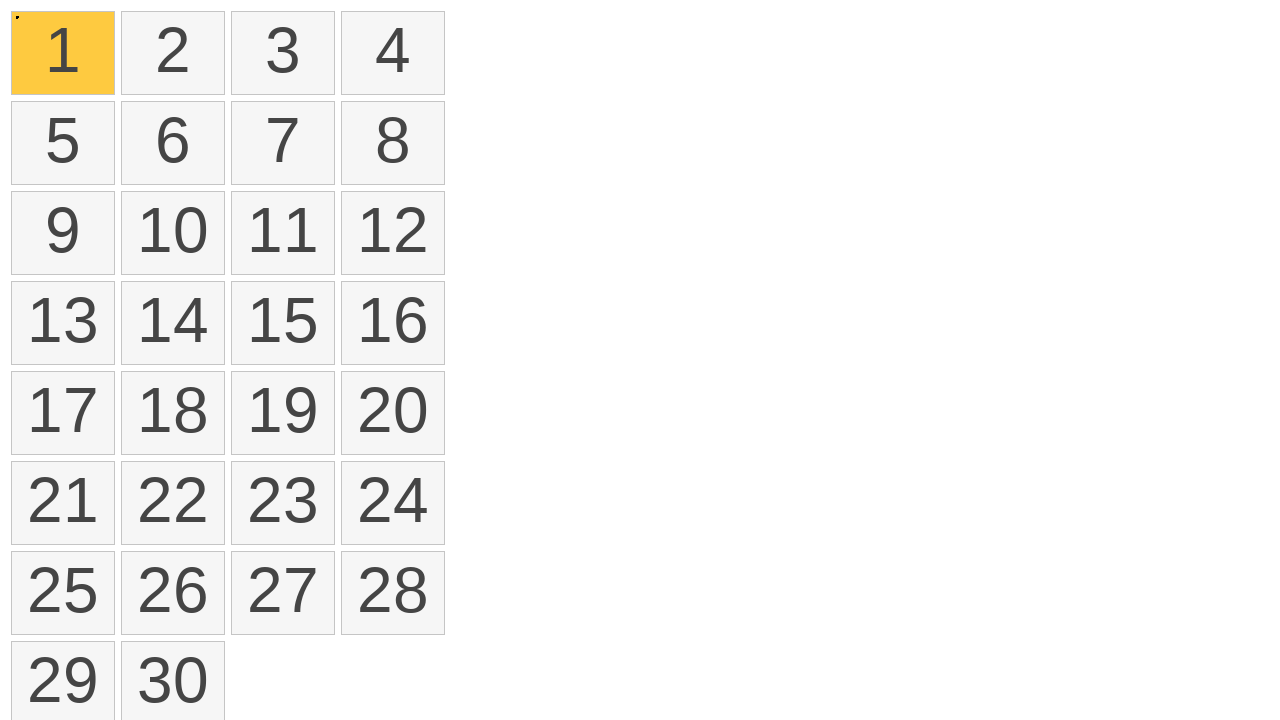

Dragged mouse to fourth item position at (346, 16)
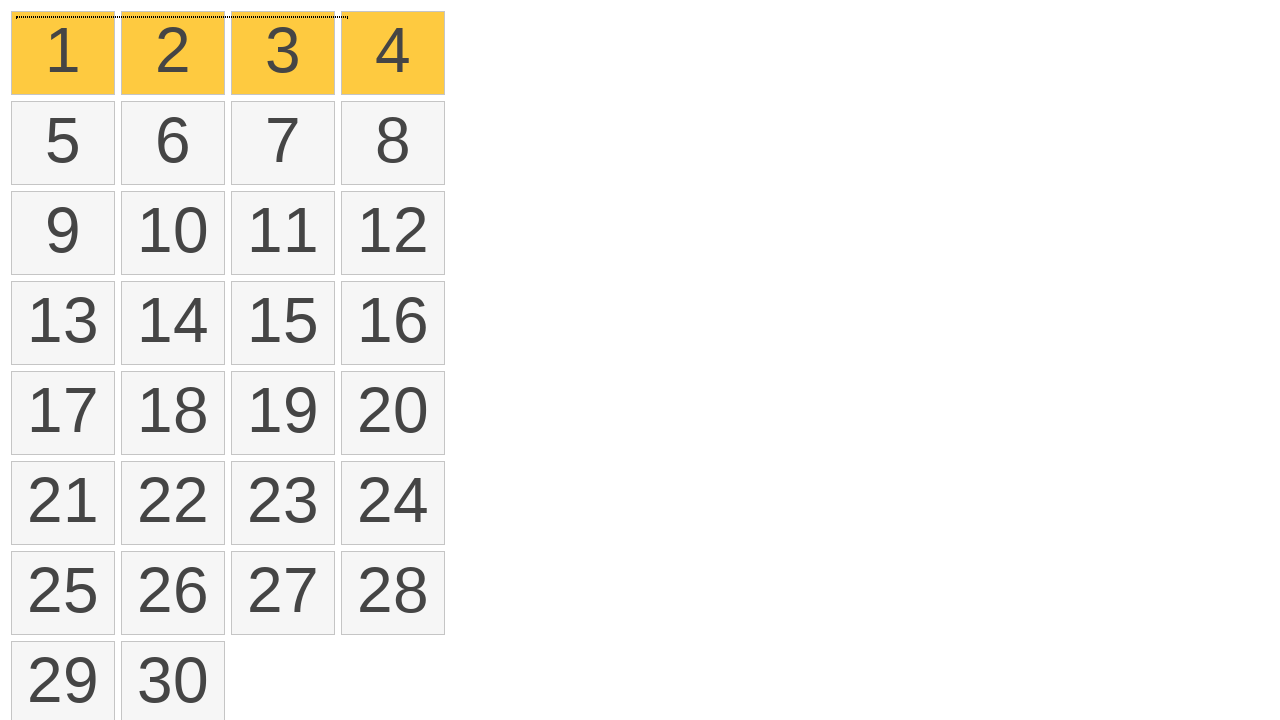

Released mouse button to complete click and drag selection at (346, 16)
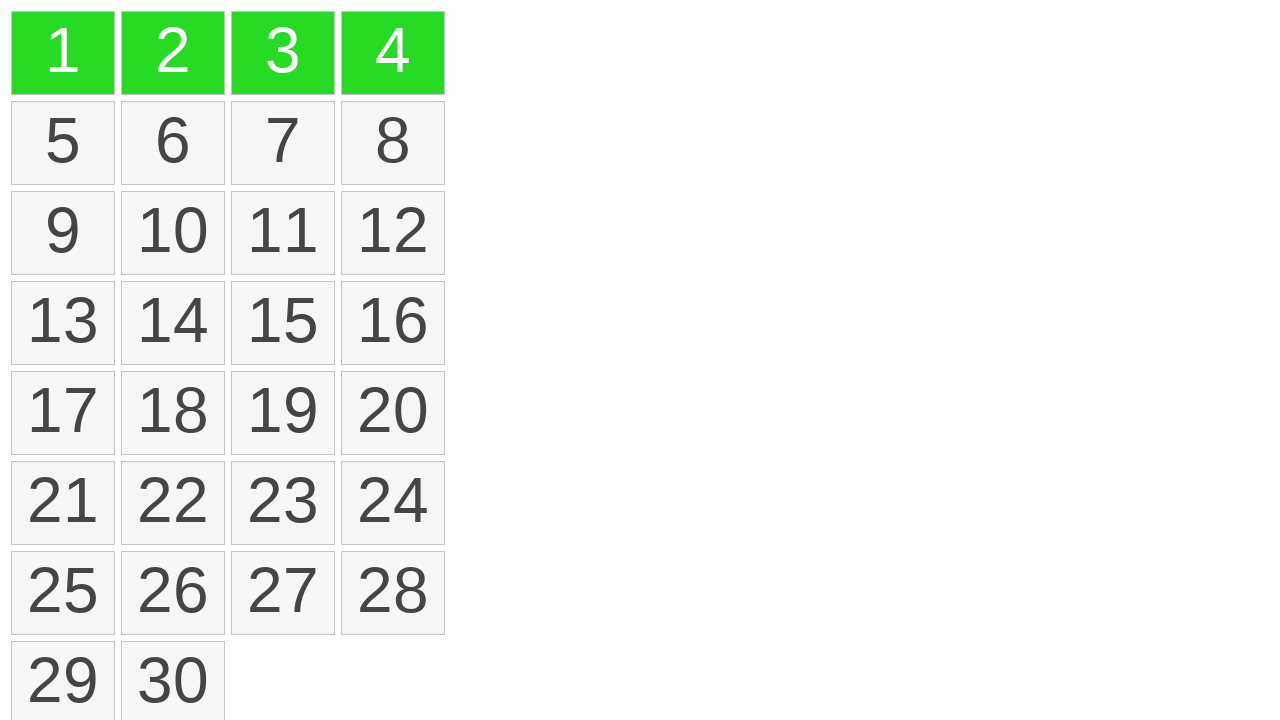

Located all selected items with ui-selected class
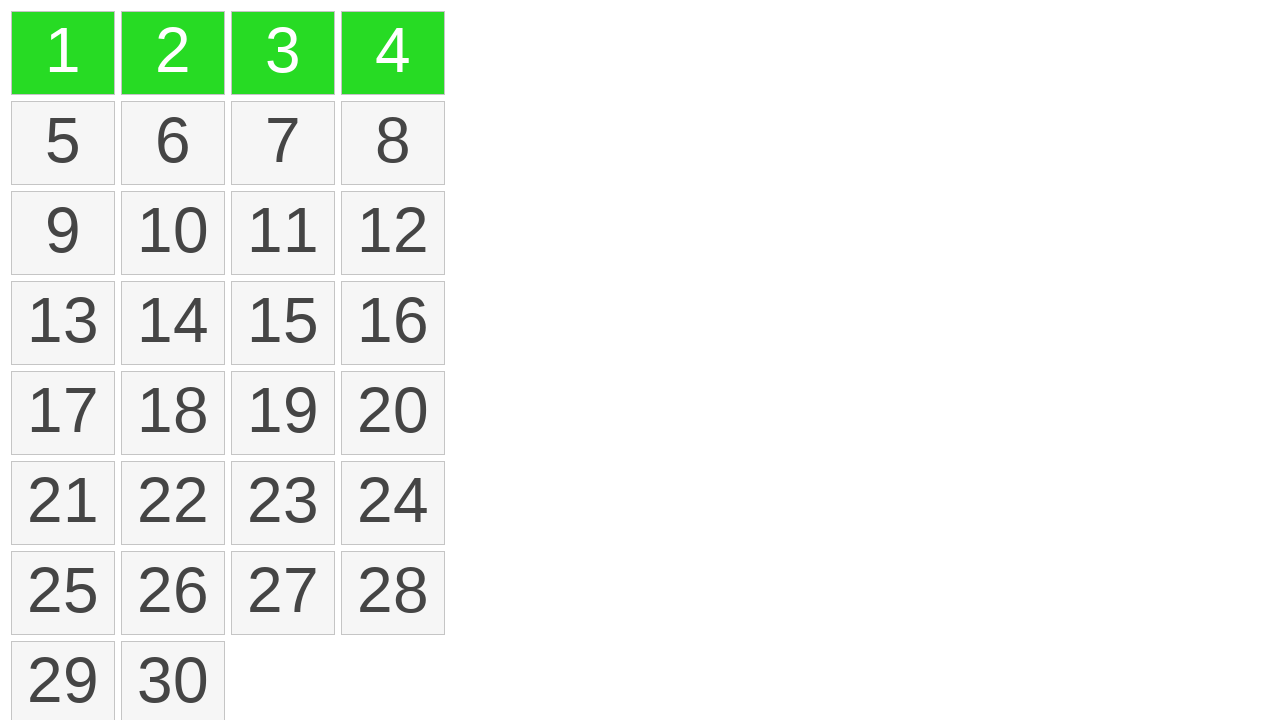

Verified that exactly 4 items are selected
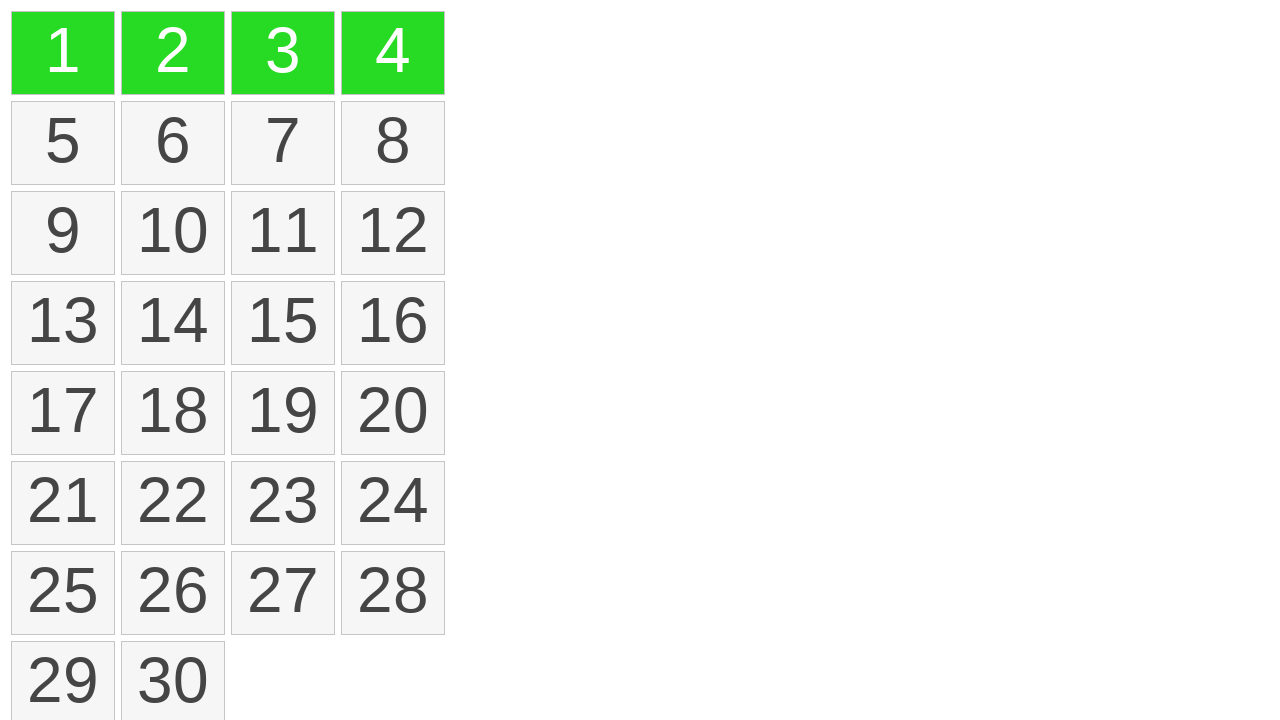

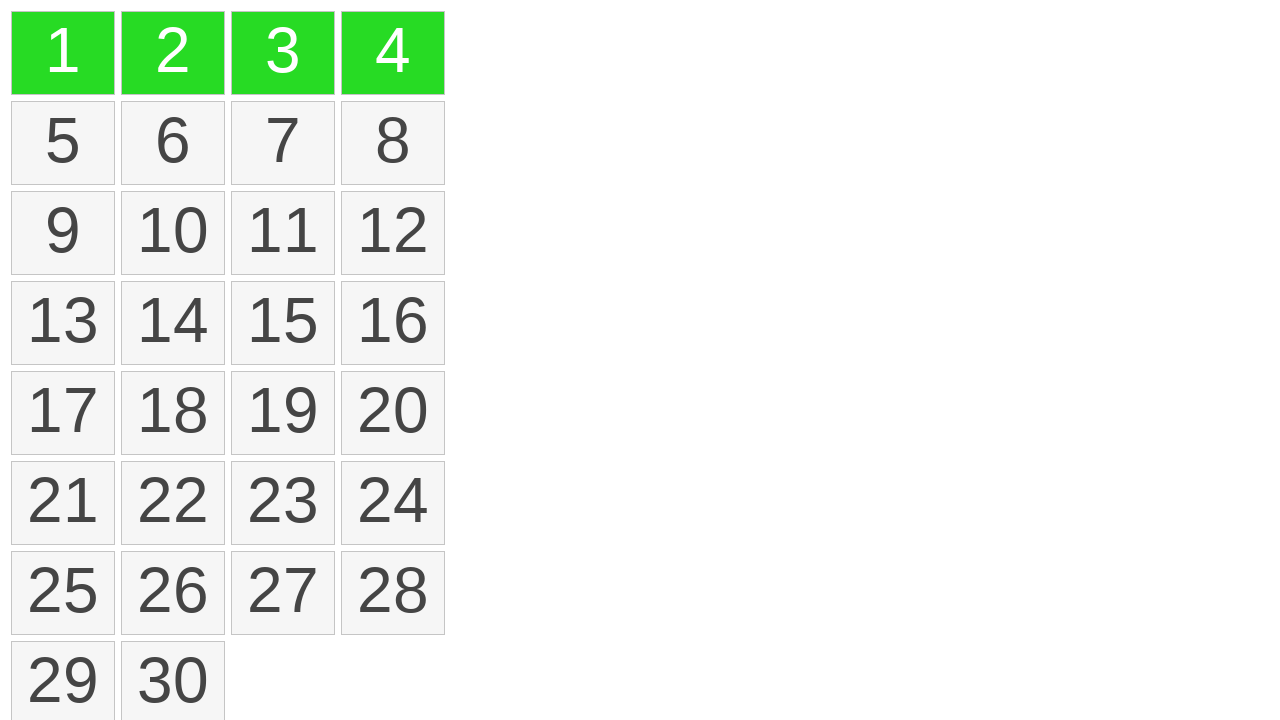